Tests iframe functionality by switching to an iframe, verifying text content inside it, then switching back to the parent frame and clicking a link.

Starting URL: http://the-internet.herokuapp.com/iframe

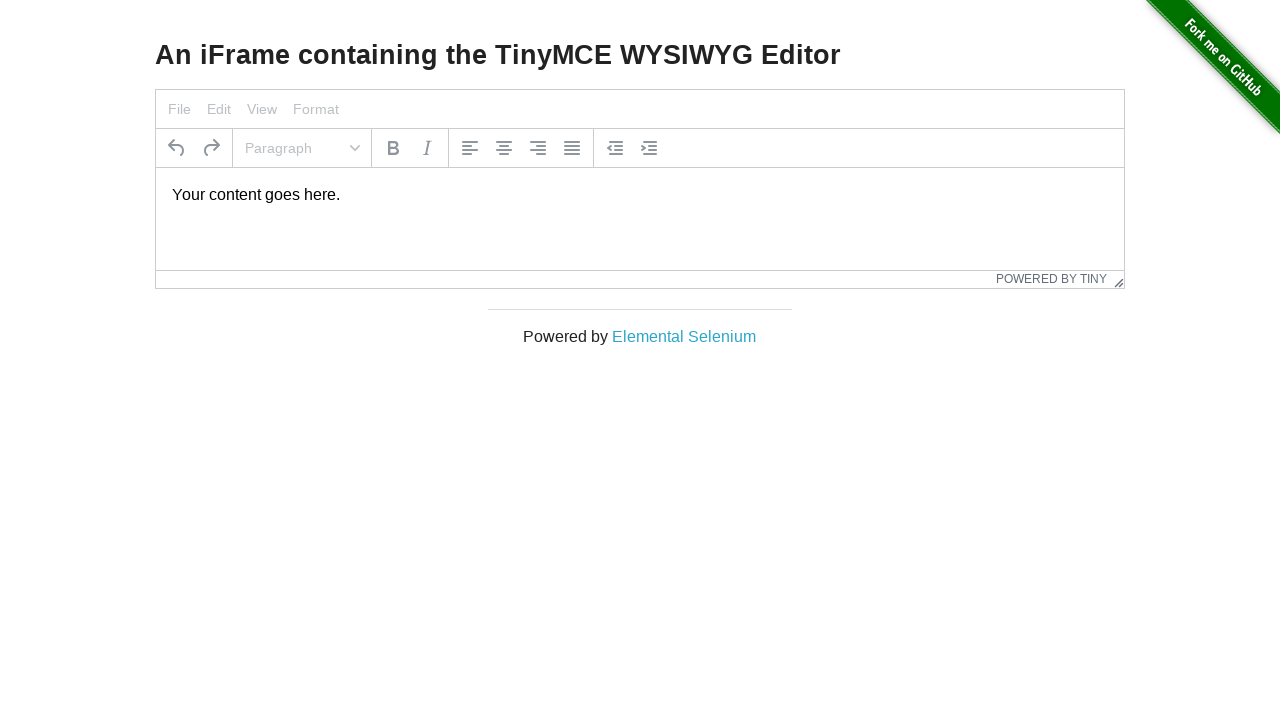

Located iframe element with id 'mce_0_ifr'
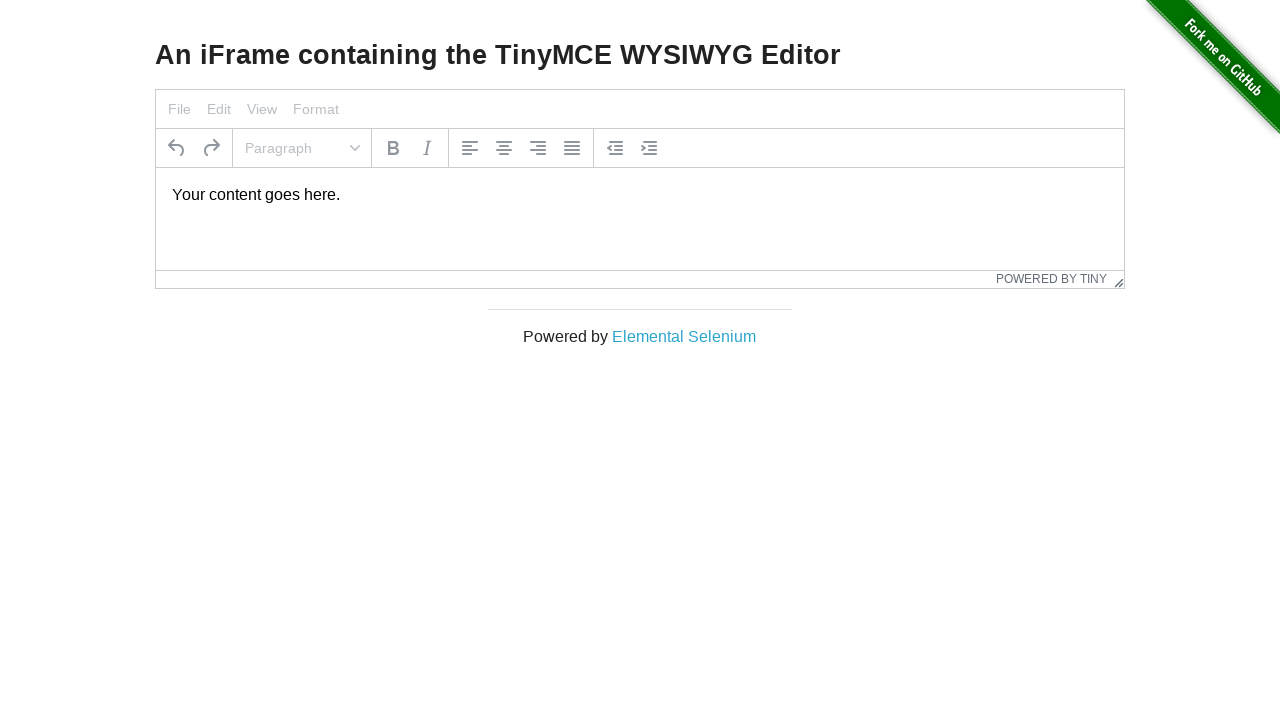

Located paragraph element inside iframe
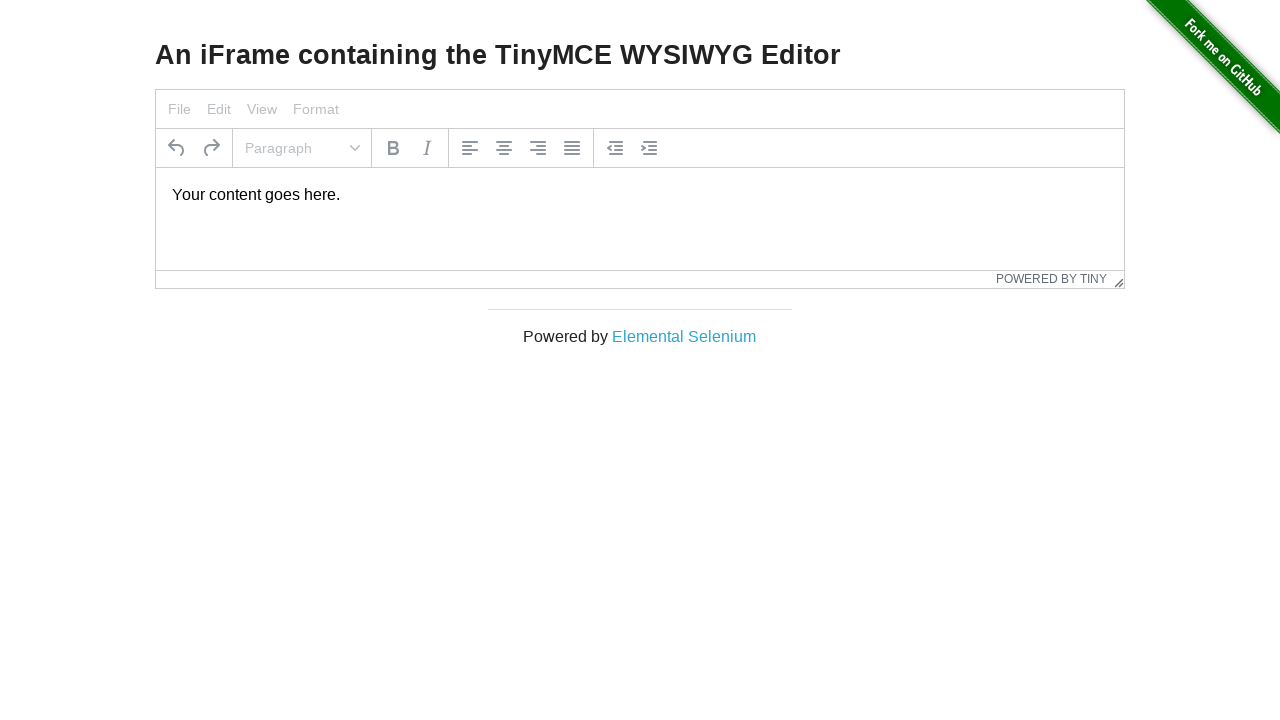

Verified text content inside iframe is 'Your content goes here.'
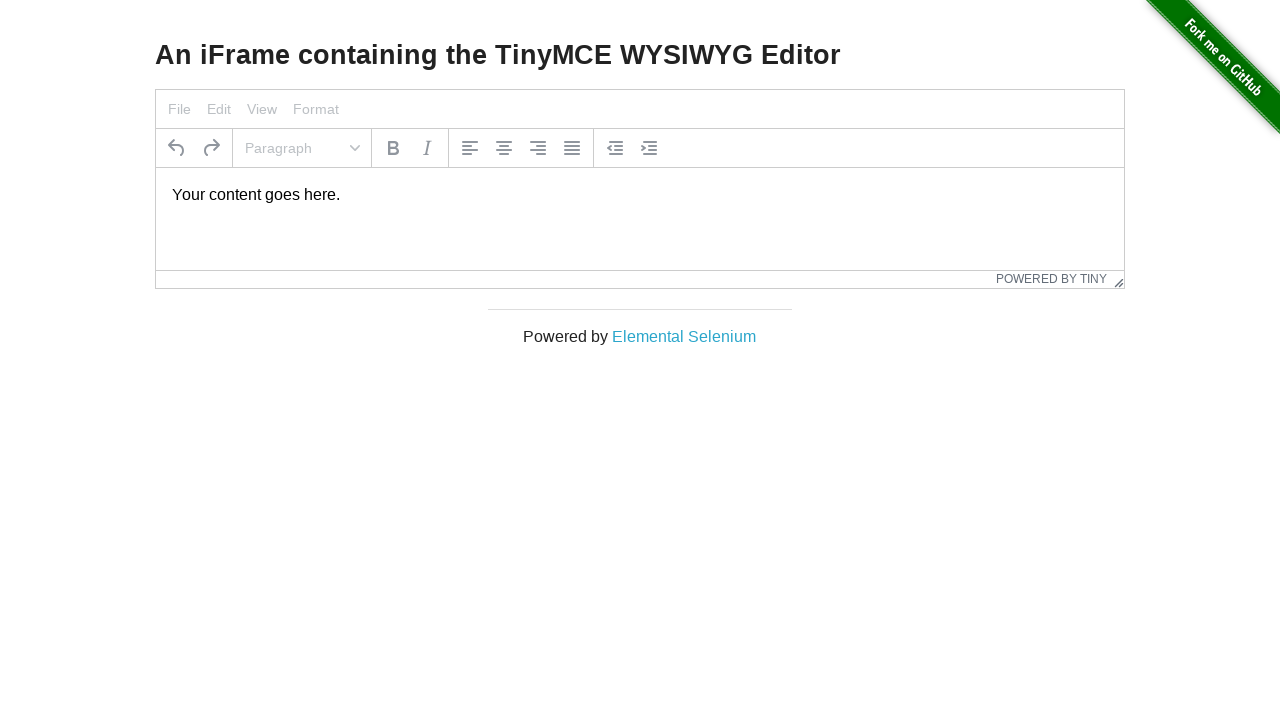

Clicked 'Elemental Selenium' link in parent frame at (684, 336) on text=Elemental Selenium
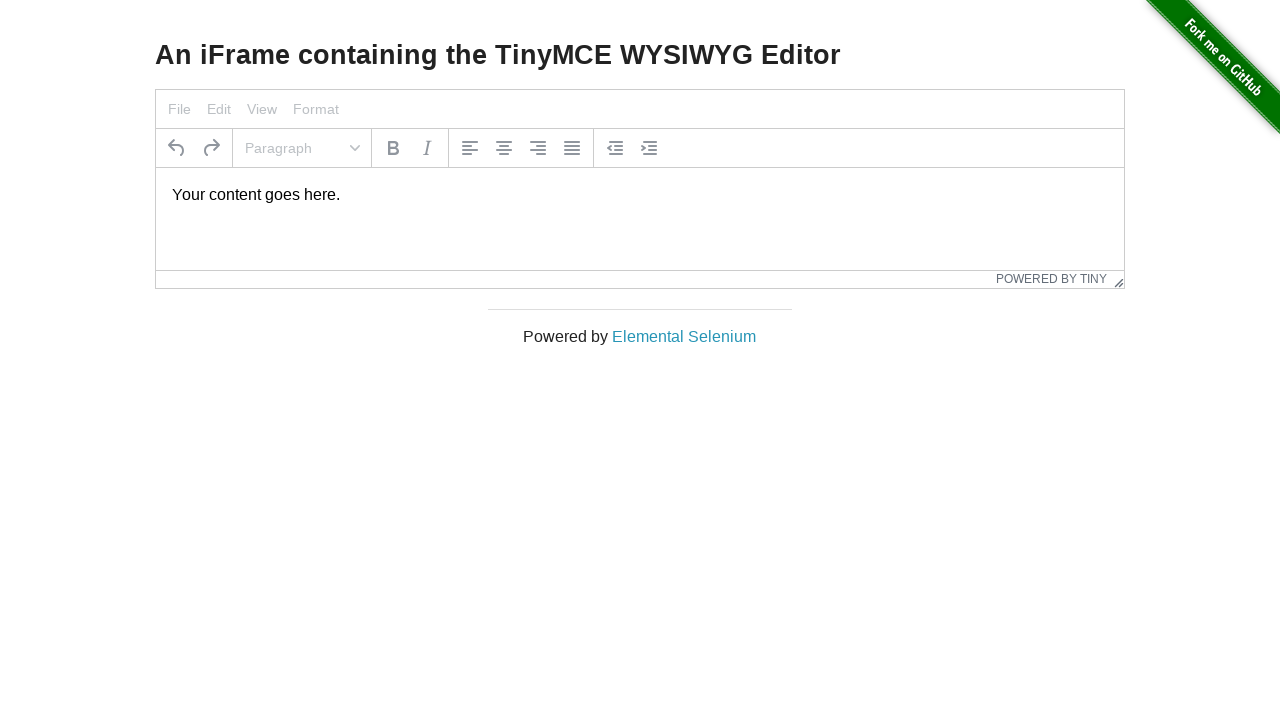

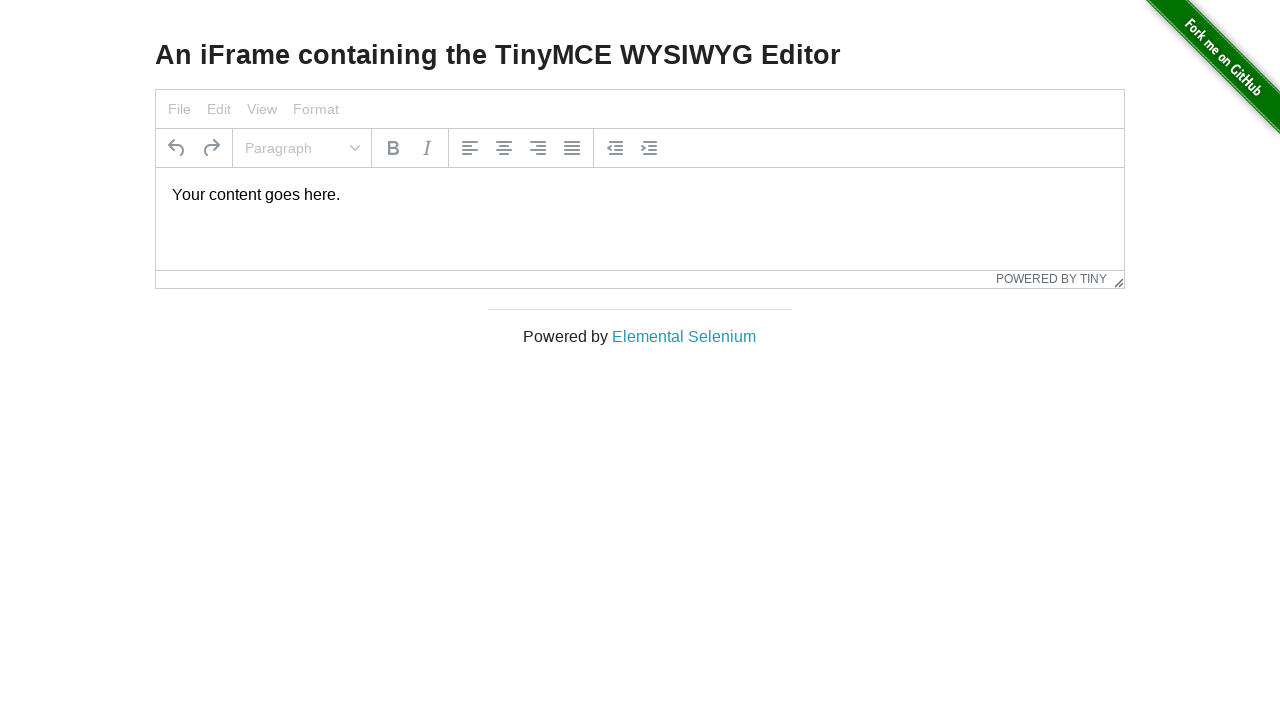